Tests an interest rate converter calculator by entering a rate, selecting payment frequencies, and converting between different payment periods

Starting URL: https://vindeep.com/Calculators/RateConverterCalc.aspx

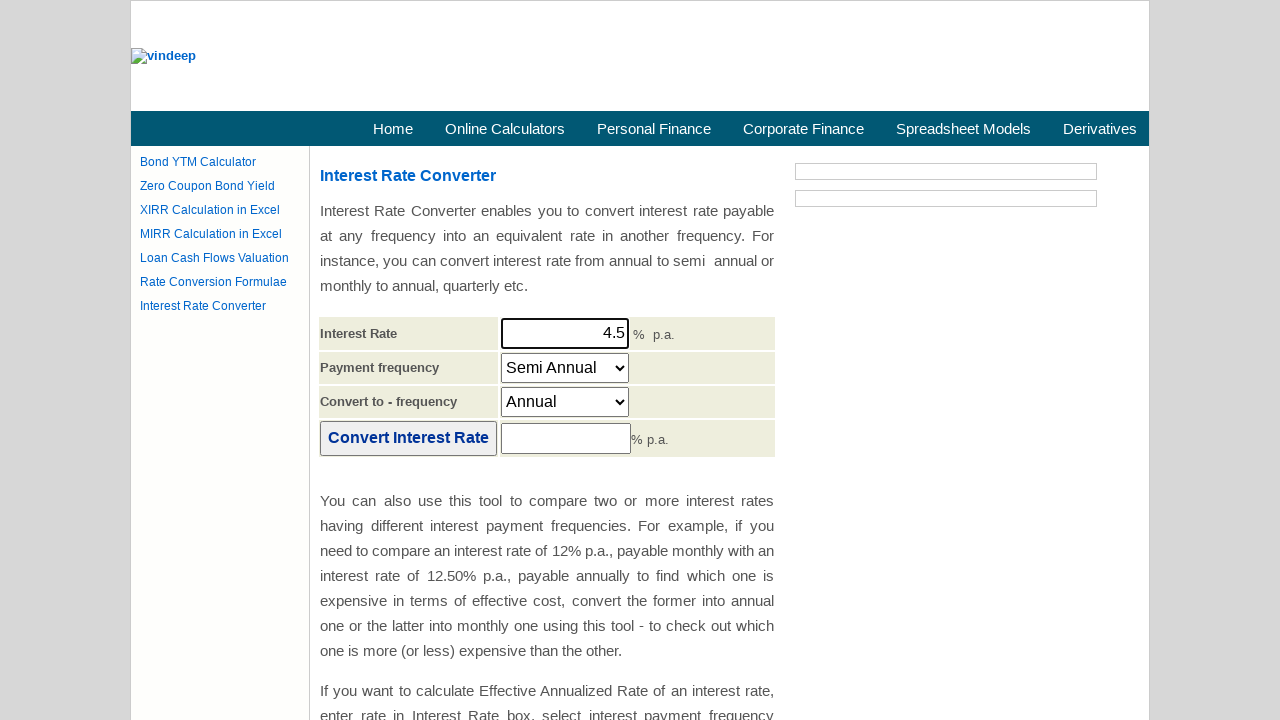

Cleared interest rate field on input[name='ctl00$ContentPlaceHolder1$cphCentre$InterestRateTextBox']
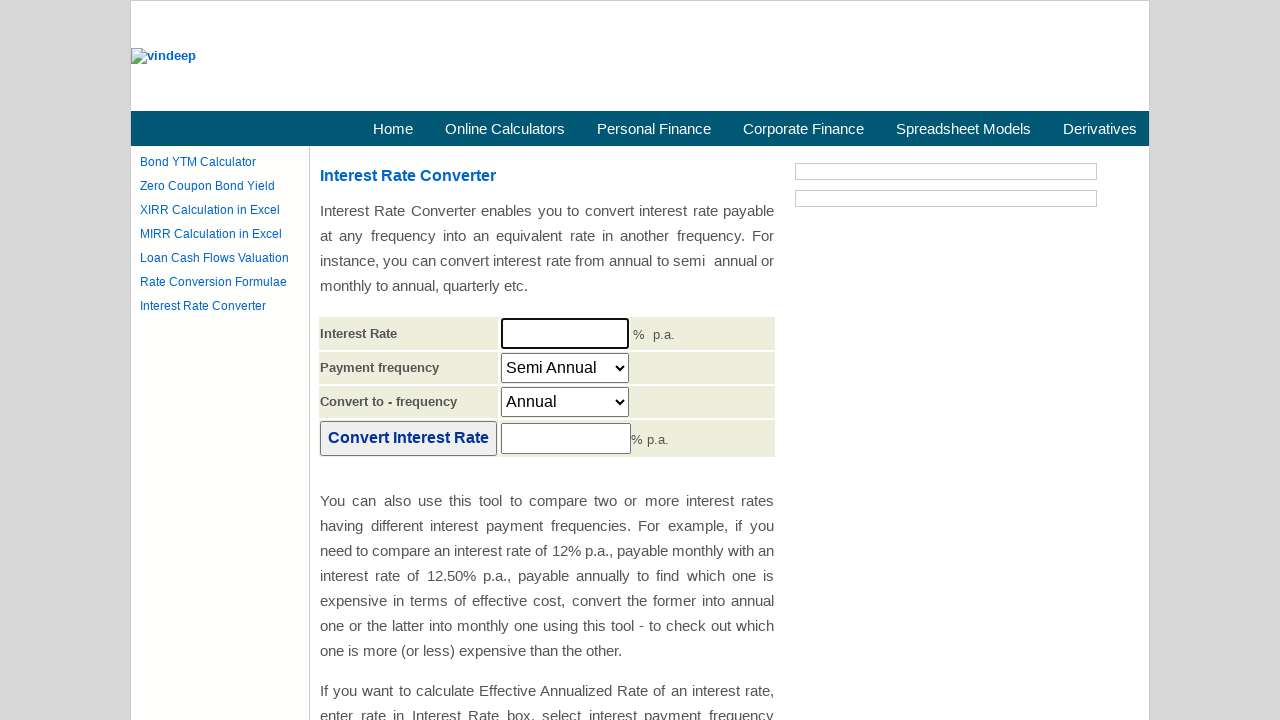

Entered interest rate value of 2.6 on input[name='ctl00$ContentPlaceHolder1$cphCentre$InterestRateTextBox']
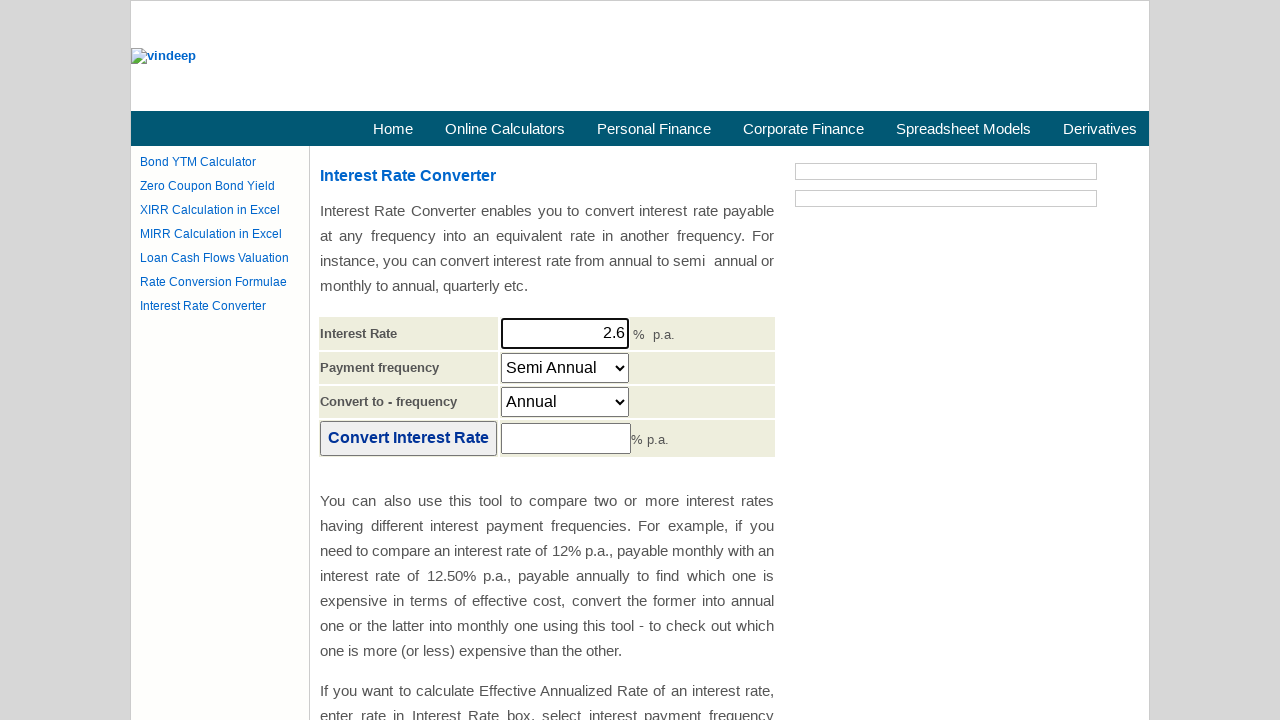

Selected 'Monthly' as payment frequency on #ContentPlaceHolder1_cphCentre_IntPayableDropDown
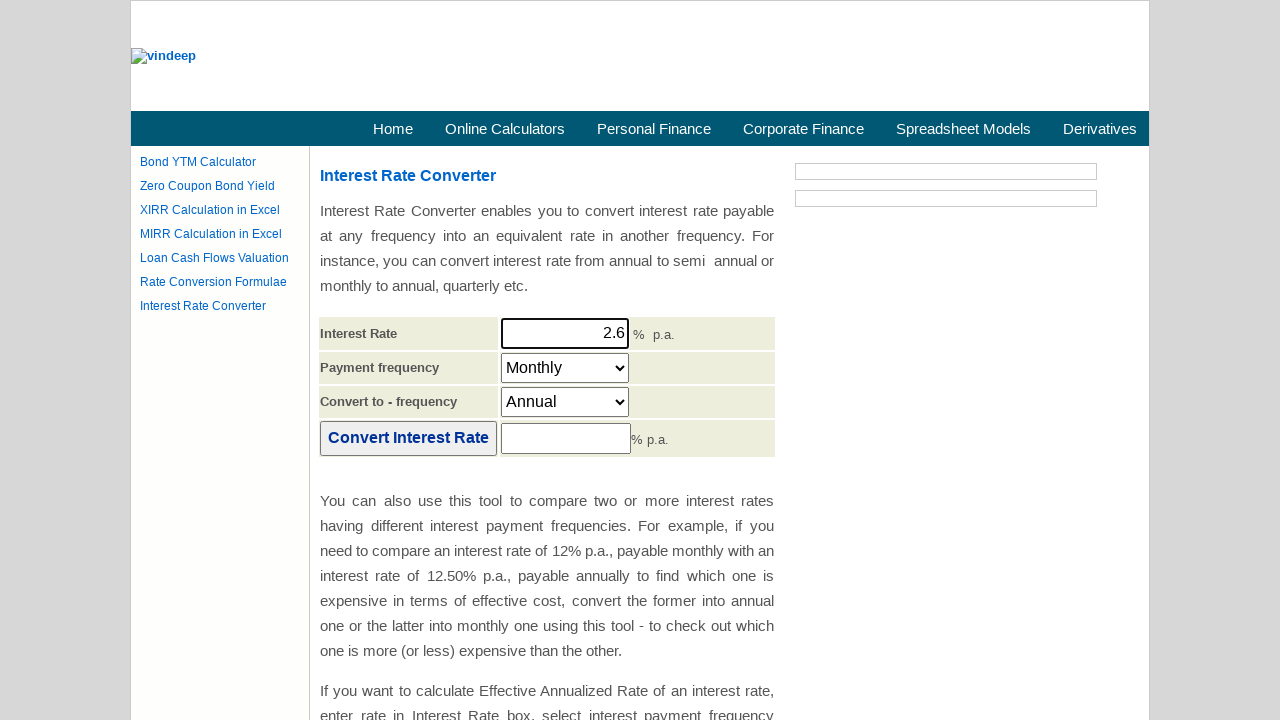

Selected 'Quarterly' as conversion frequency on #ContentPlaceHolder1_cphCentre_ConvertToDropDown
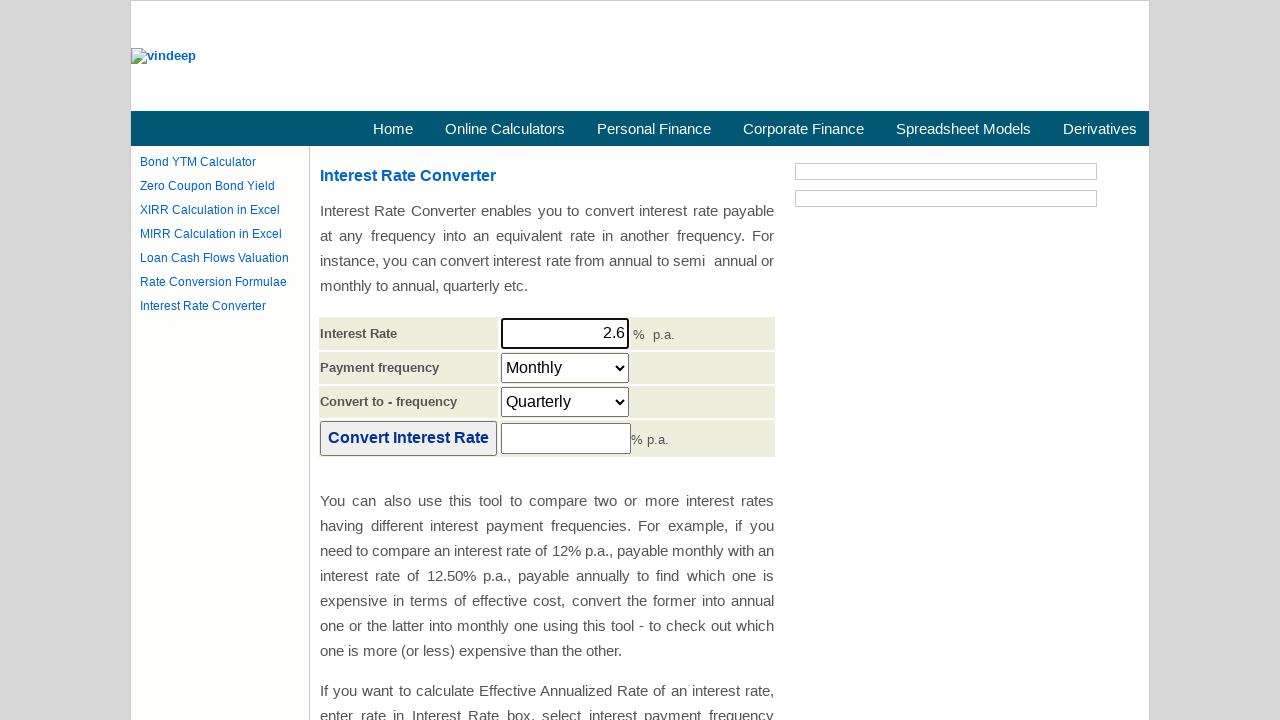

Clicked convert button to calculate rate conversion at (408, 438) on input[name='ctl00$ContentPlaceHolder1$cphCentre$btnConvertRate']
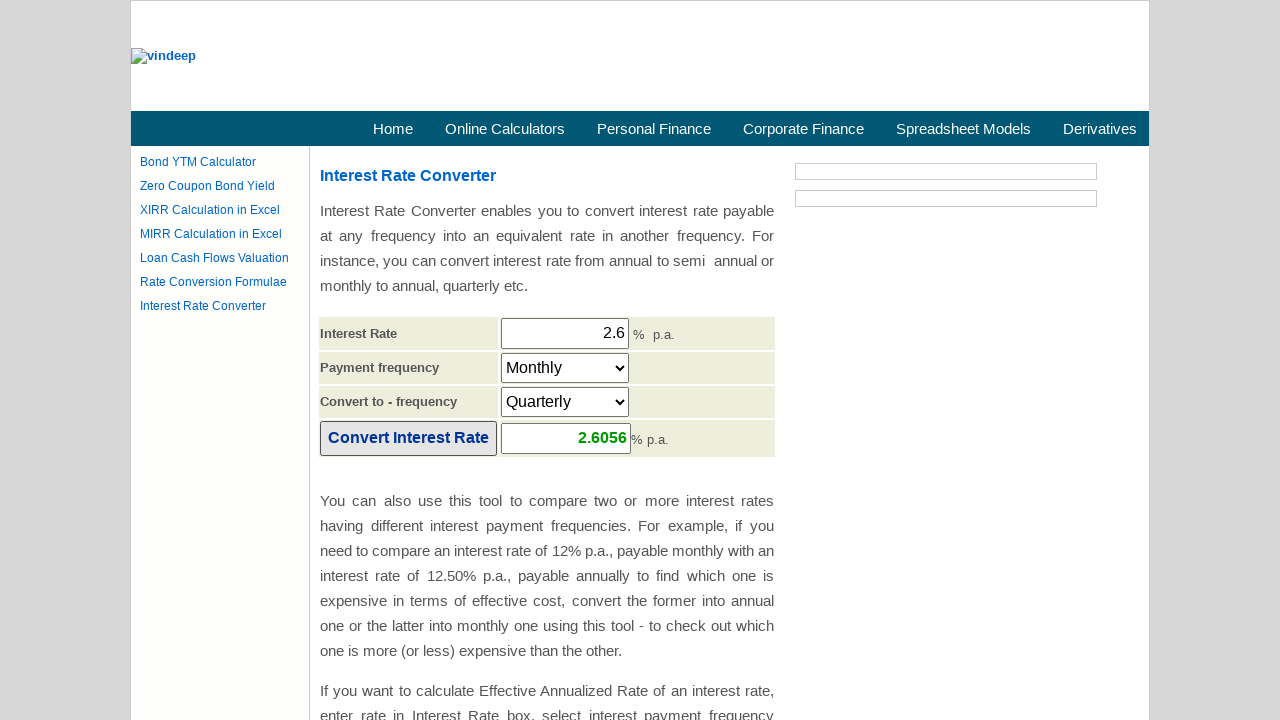

Conversion result loaded and displayed
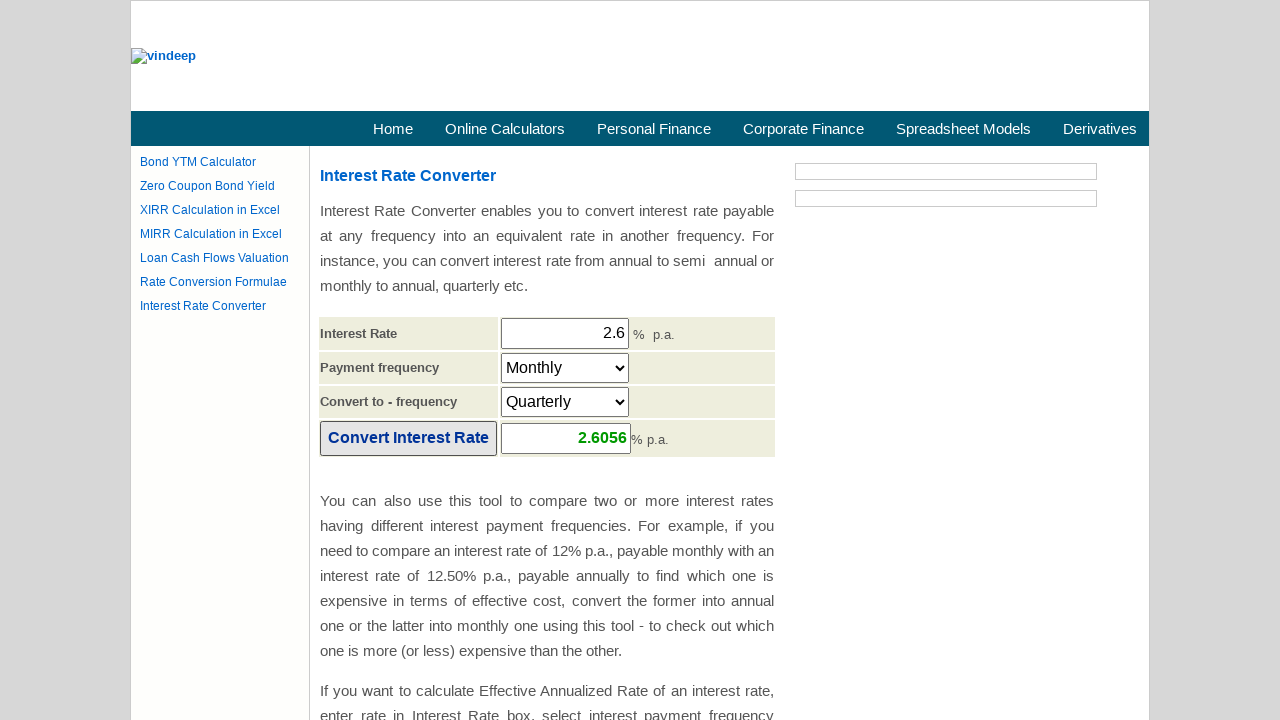

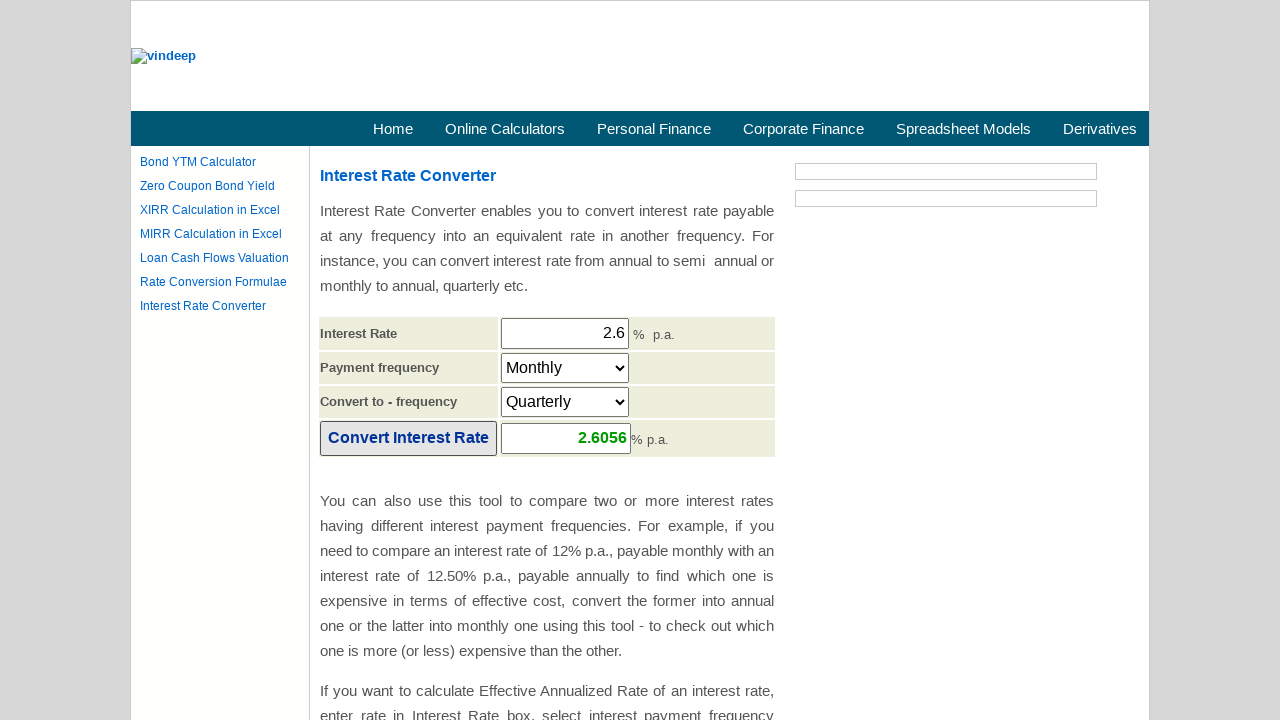